Tests page load performance by navigating to taglivros.com.br and measuring the load time using the browser's Performance Timing API

Starting URL: http://taglivros.com.br

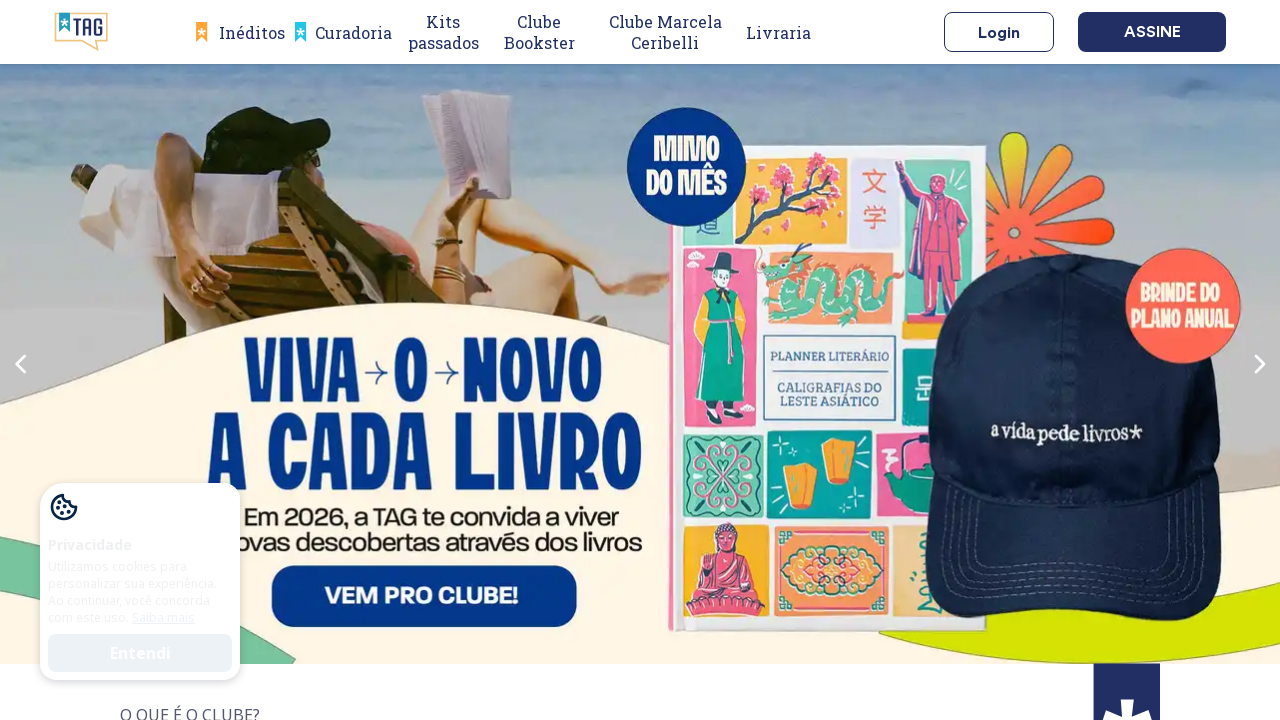

Waited for page load state to complete
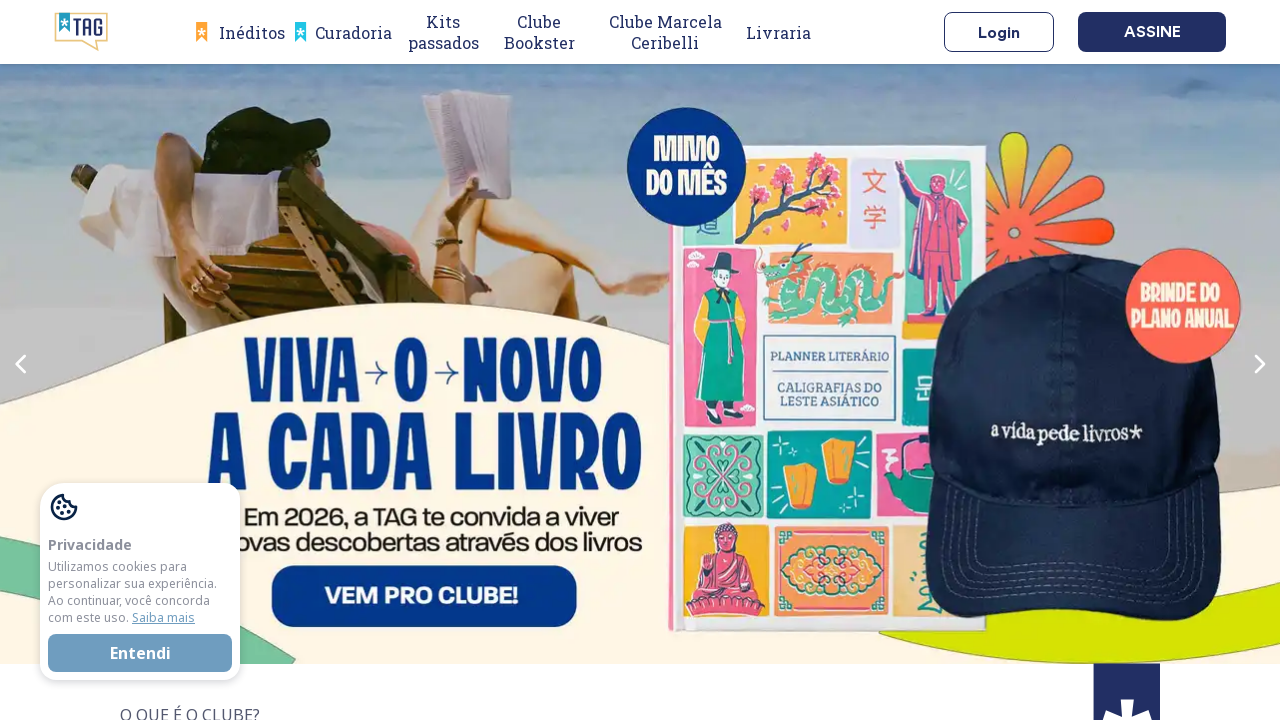

Measured page load time using Performance API: 0.752 seconds
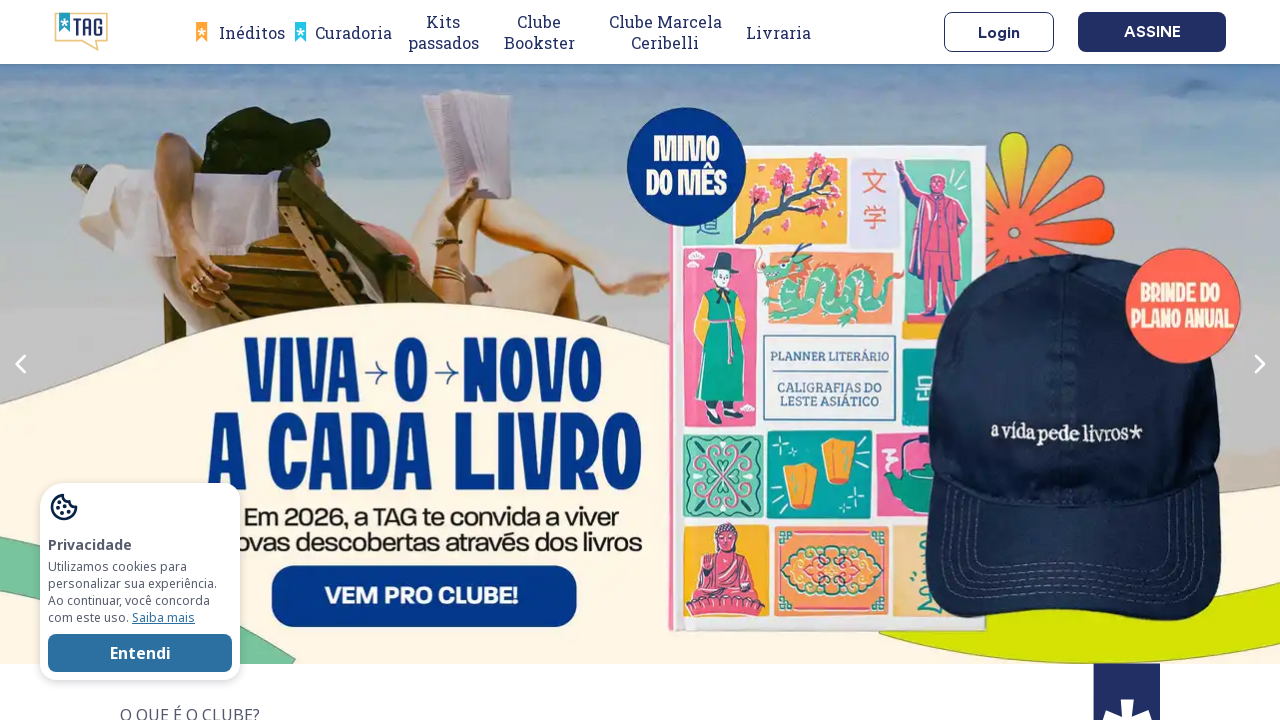

Printed load time result: 0.752 seconds
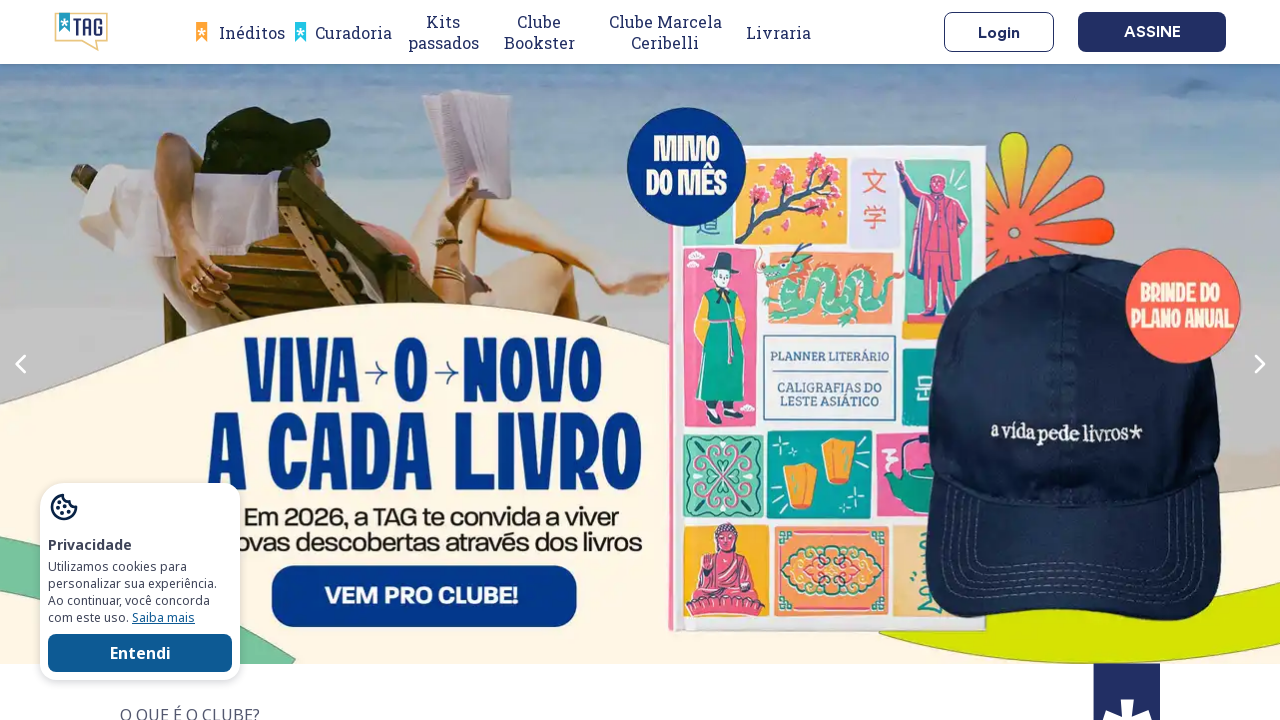

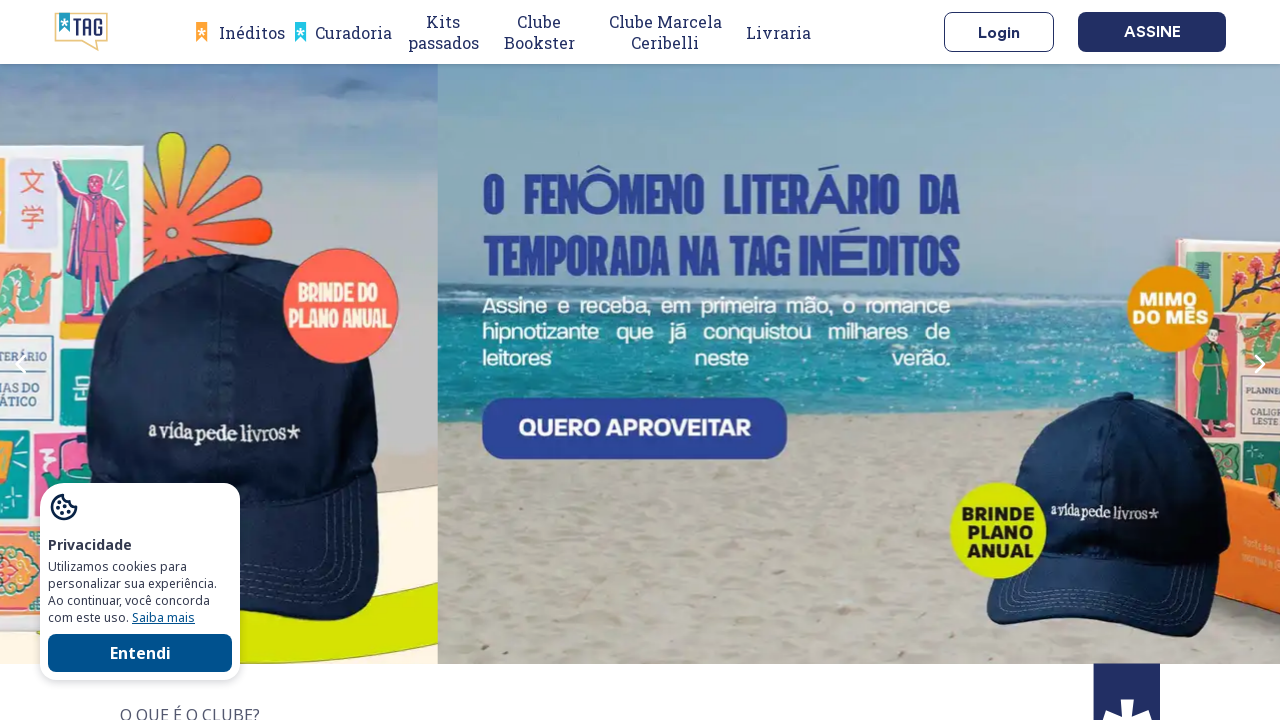